Tests dynamic loading functionality where an element is rendered after clicking start, waiting for finish text to appear

Starting URL: https://the-internet.herokuapp.com/dynamic_loading/2

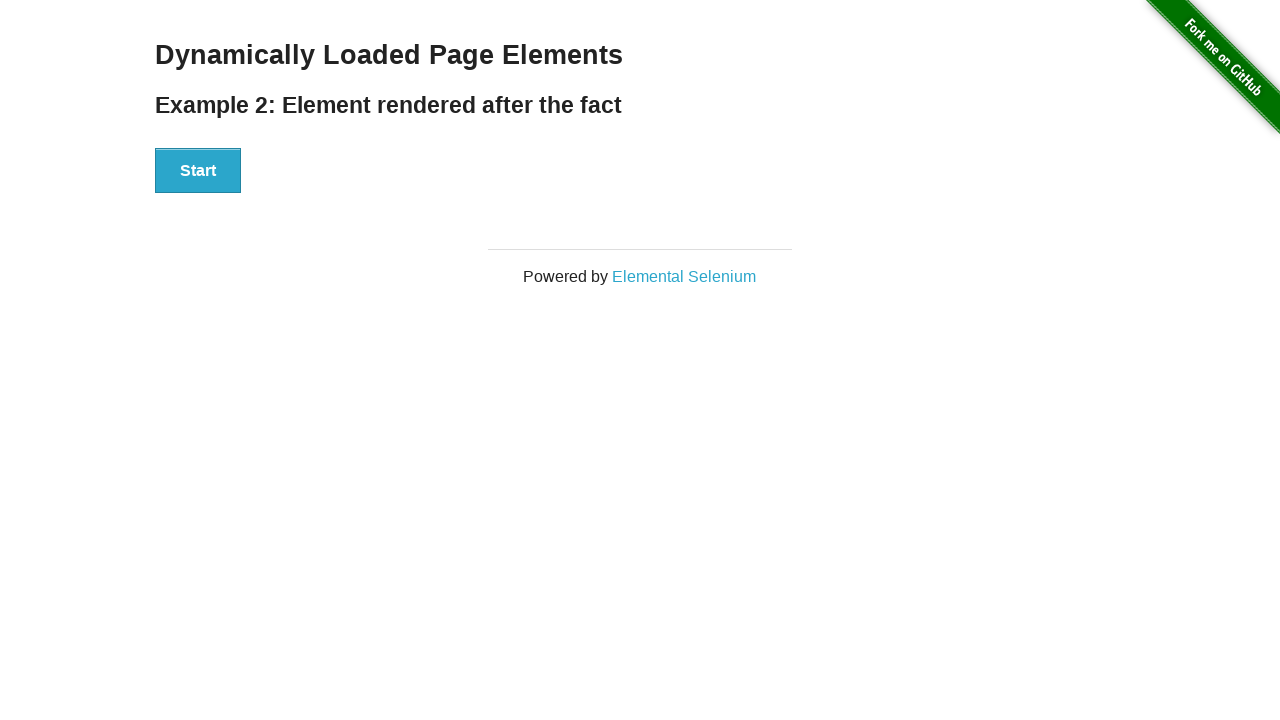

Clicked Start button to begin dynamic loading at (198, 171) on button:has-text('Start')
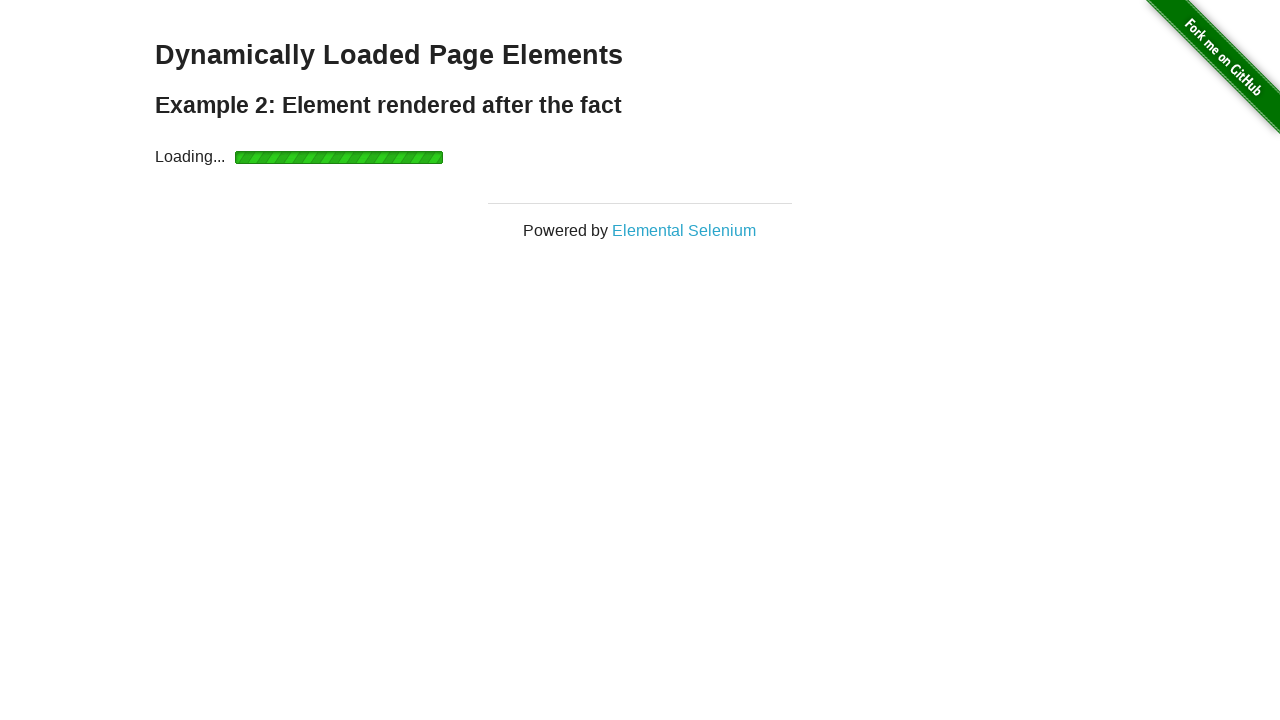

Finish text appeared, element rendered successfully
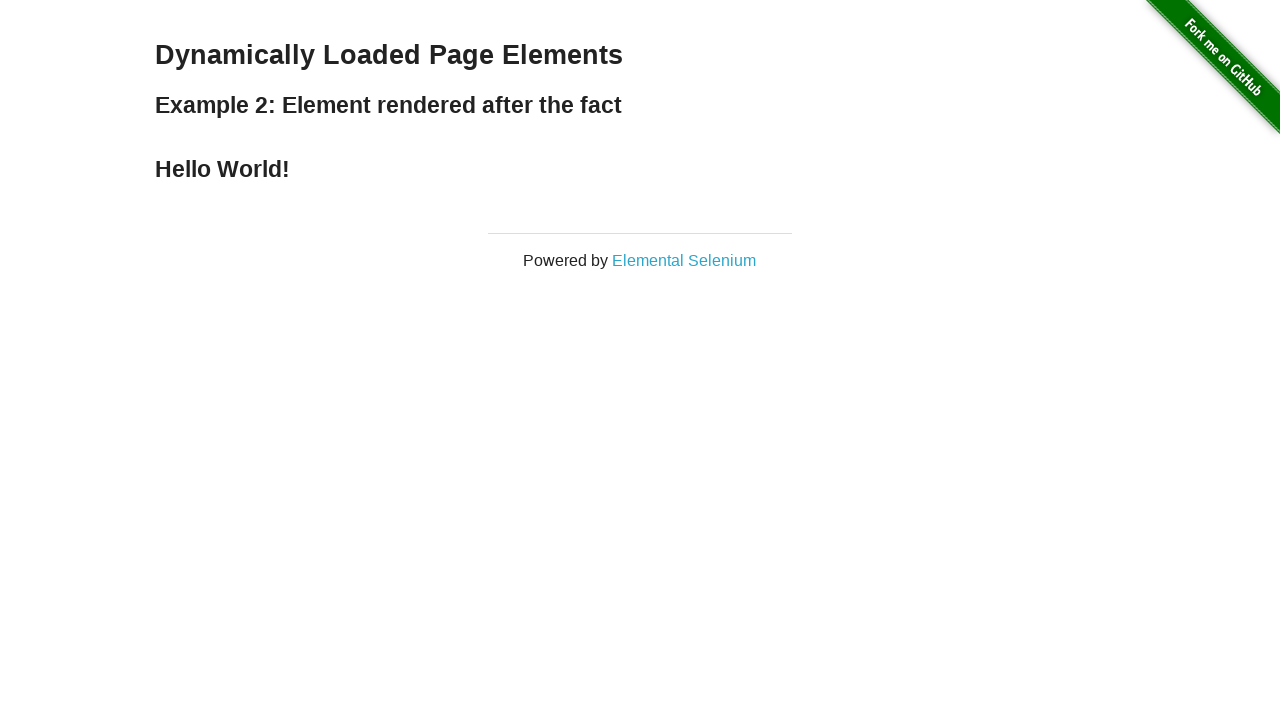

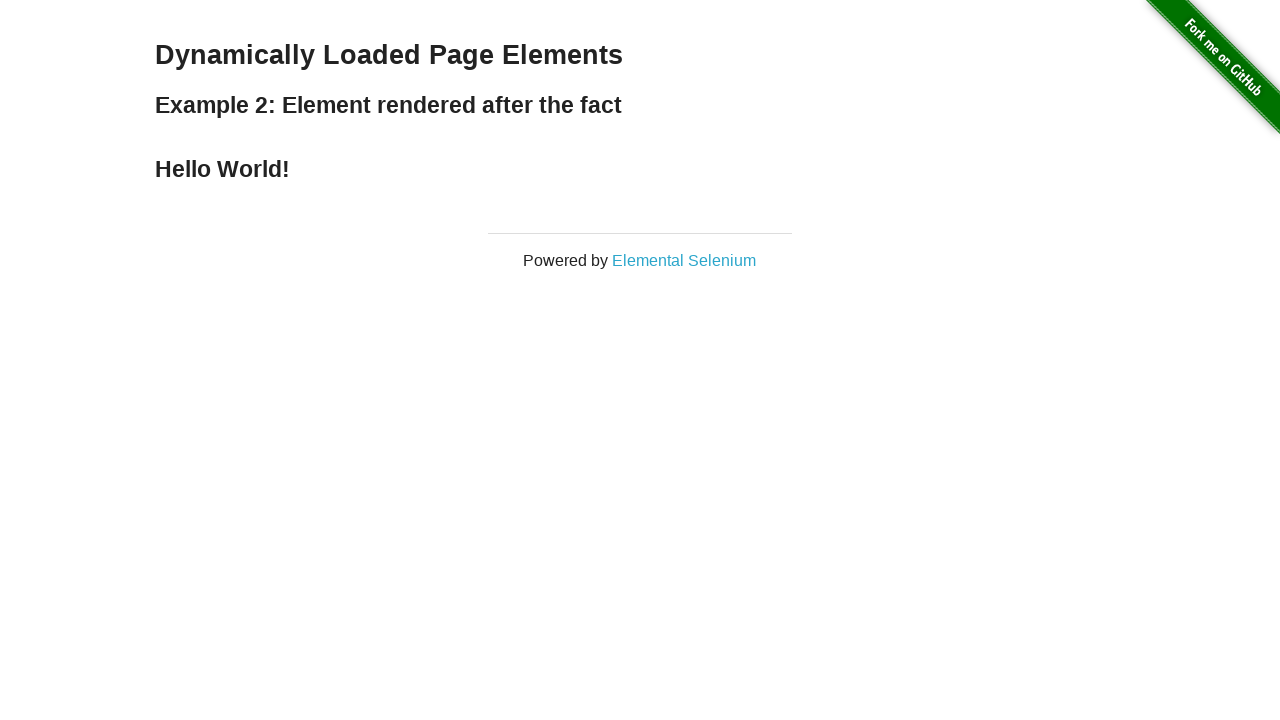